Tests marking individual todo items as complete

Starting URL: https://demo.playwright.dev/todomvc

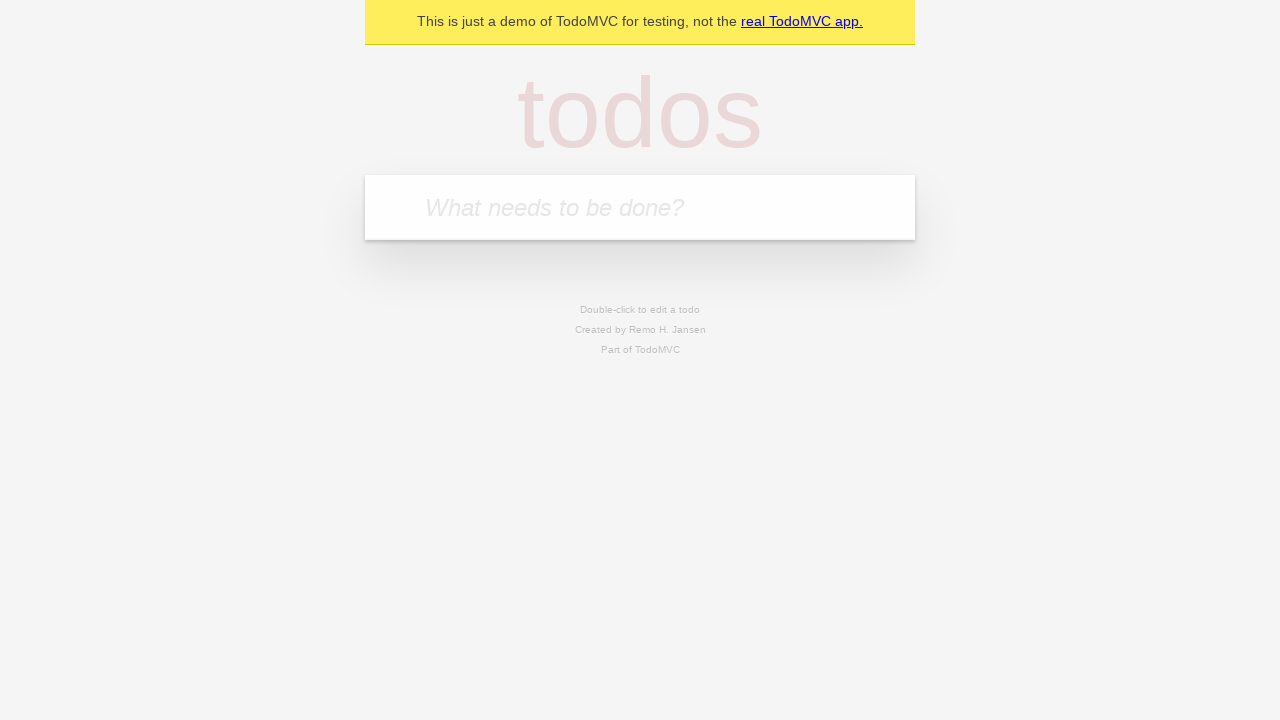

Filled first todo item field with 'buy some cheese' on .new-todo
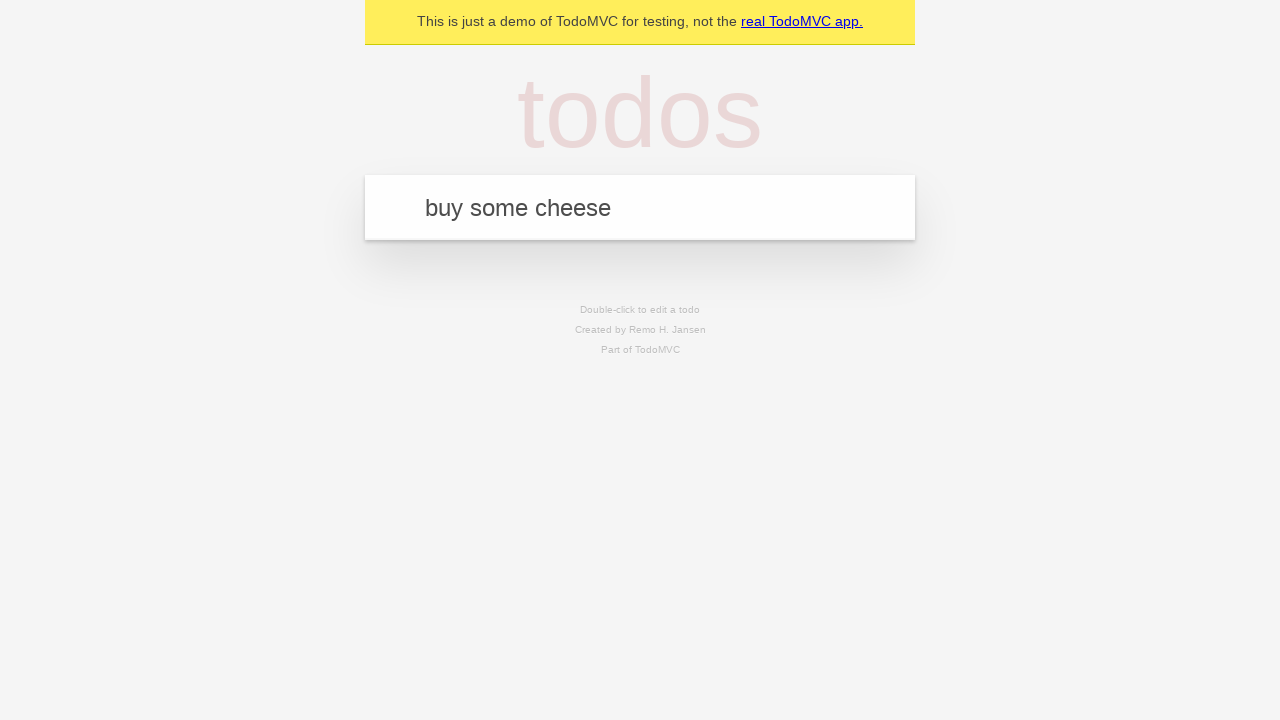

Pressed Enter to create first todo item on .new-todo
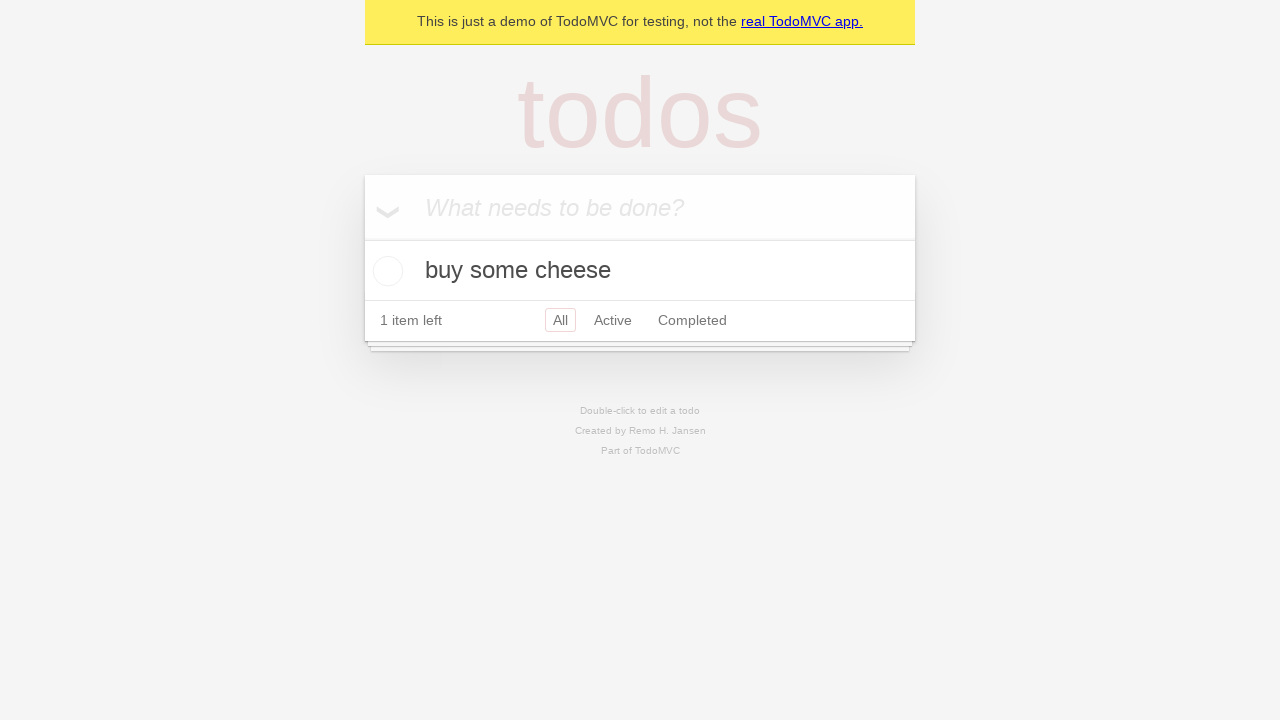

Filled second todo item field with 'feed the cat' on .new-todo
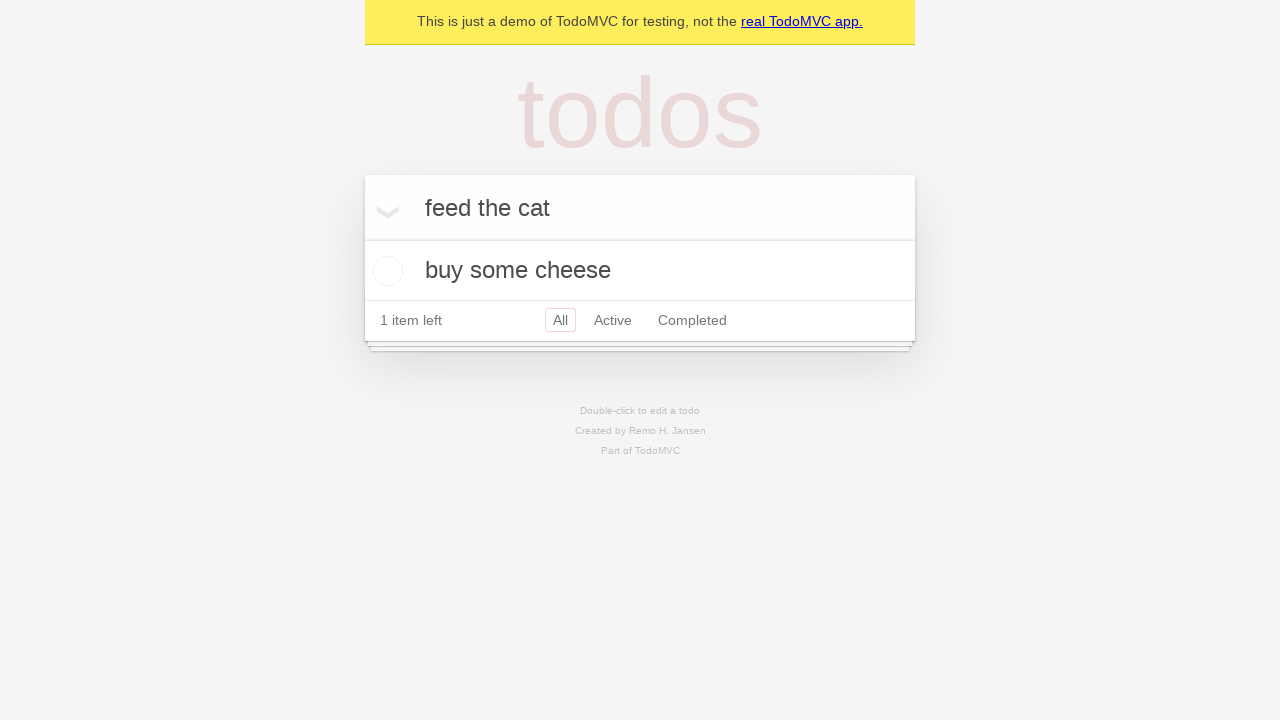

Pressed Enter to create second todo item on .new-todo
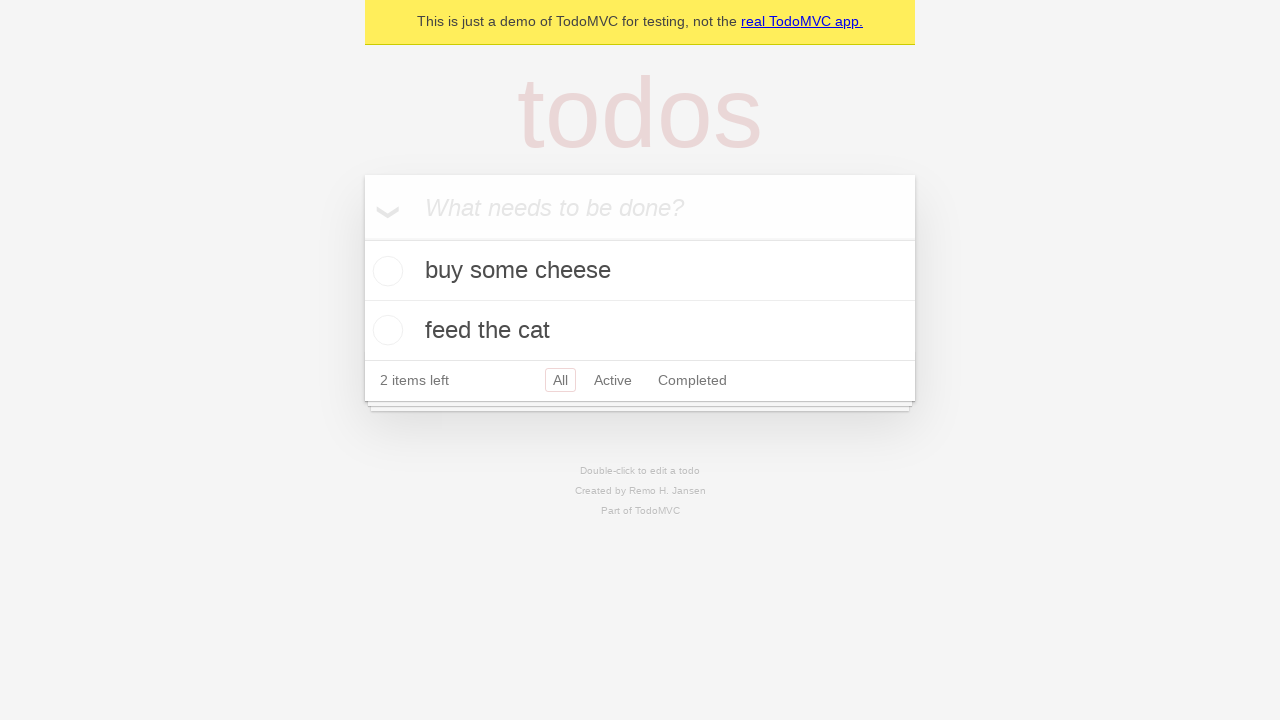

Waited for second todo item to appear in the list
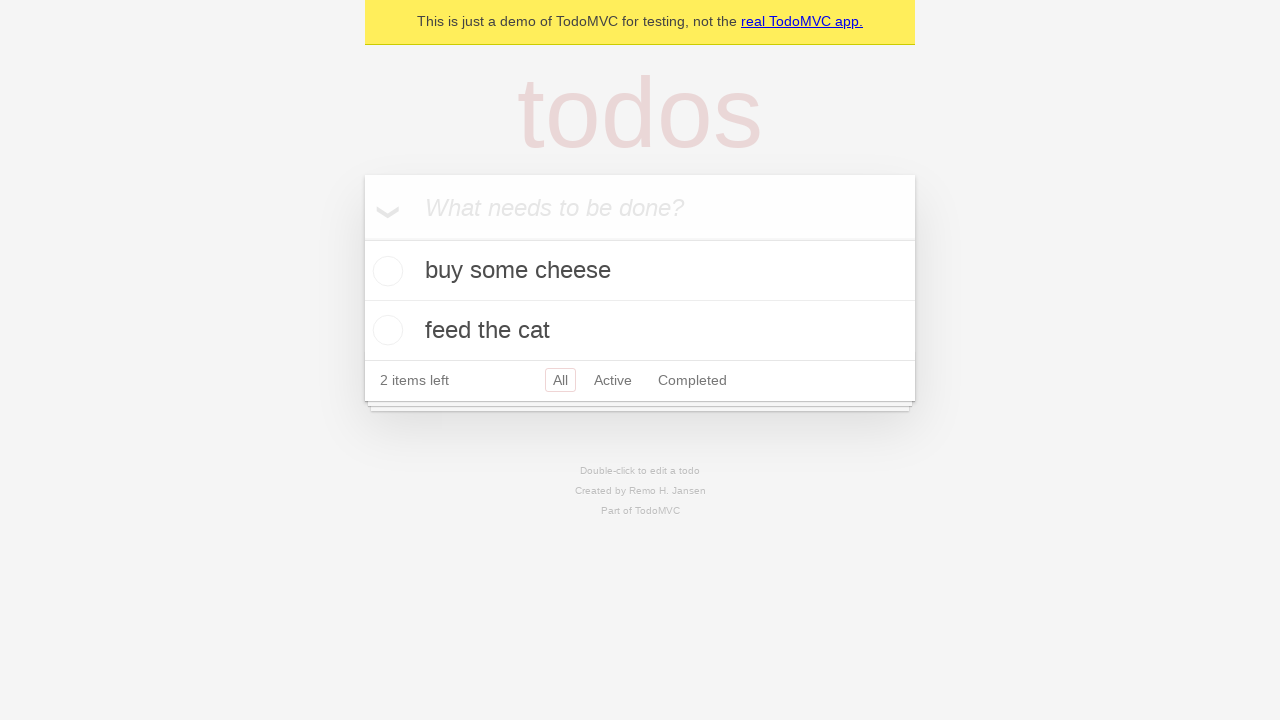

Located first todo item
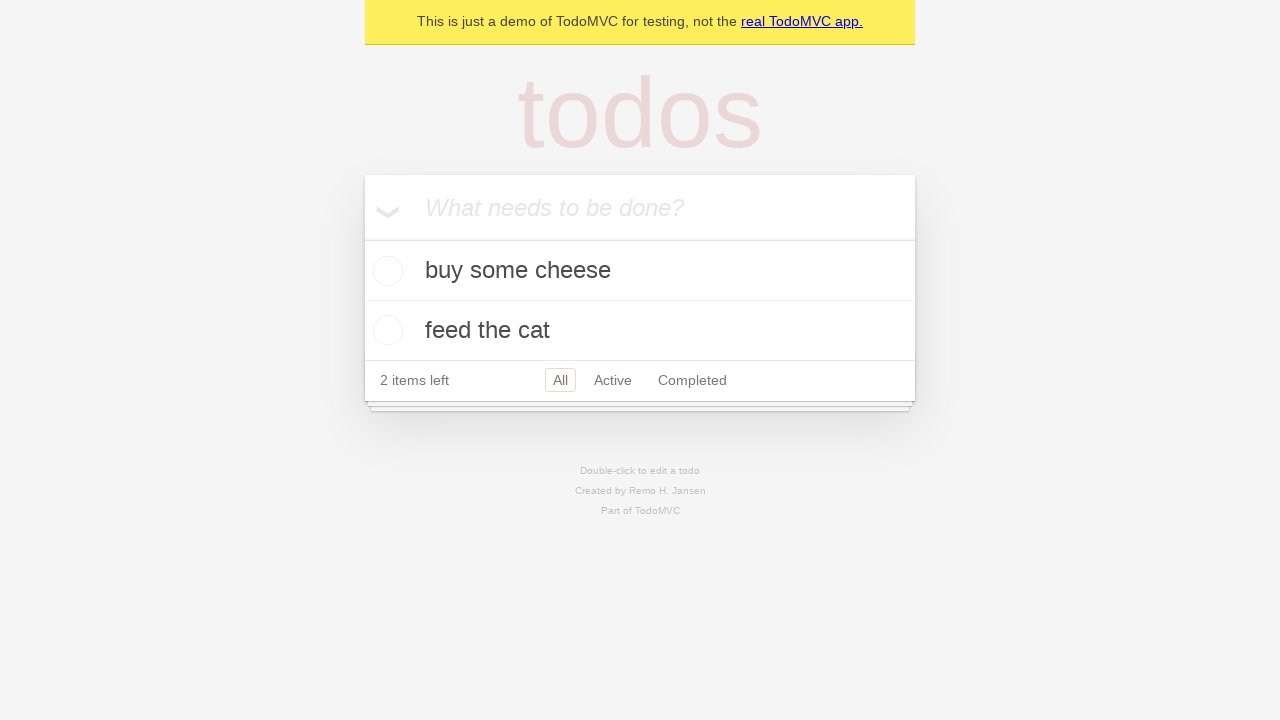

Marked first todo item as complete at (385, 271) on .todo-list li >> nth=0 >> .toggle
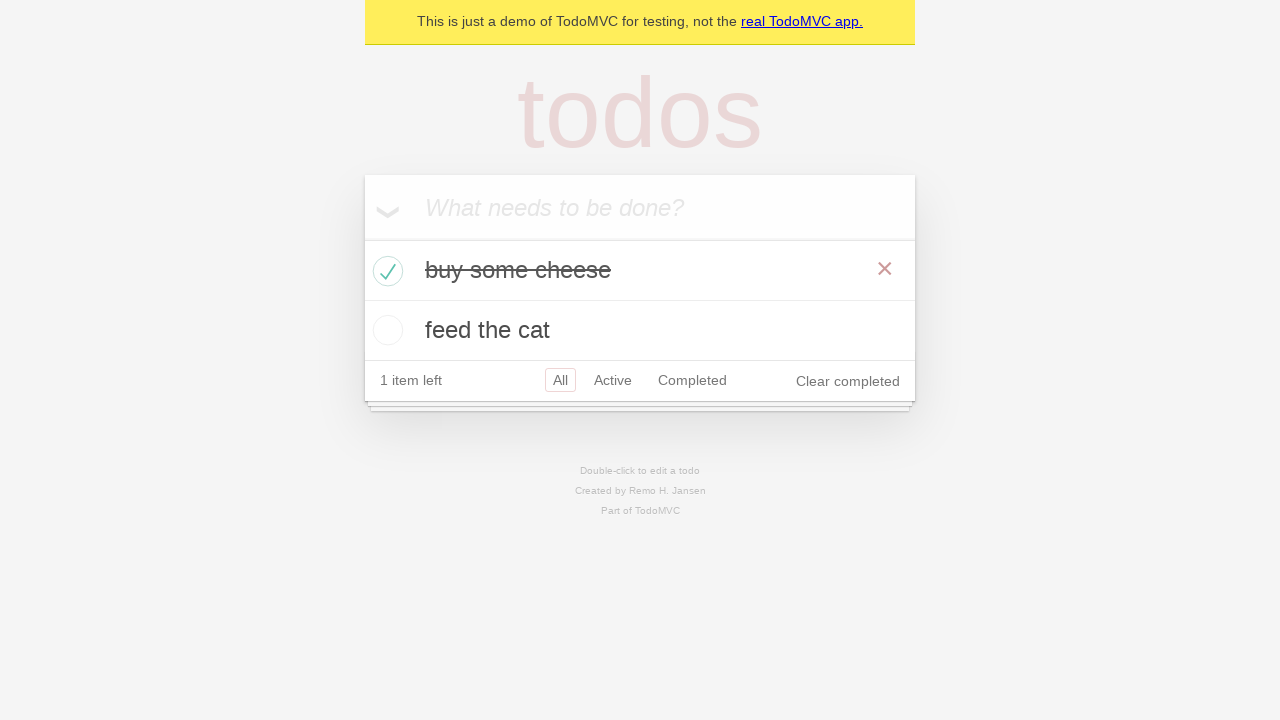

Located second todo item
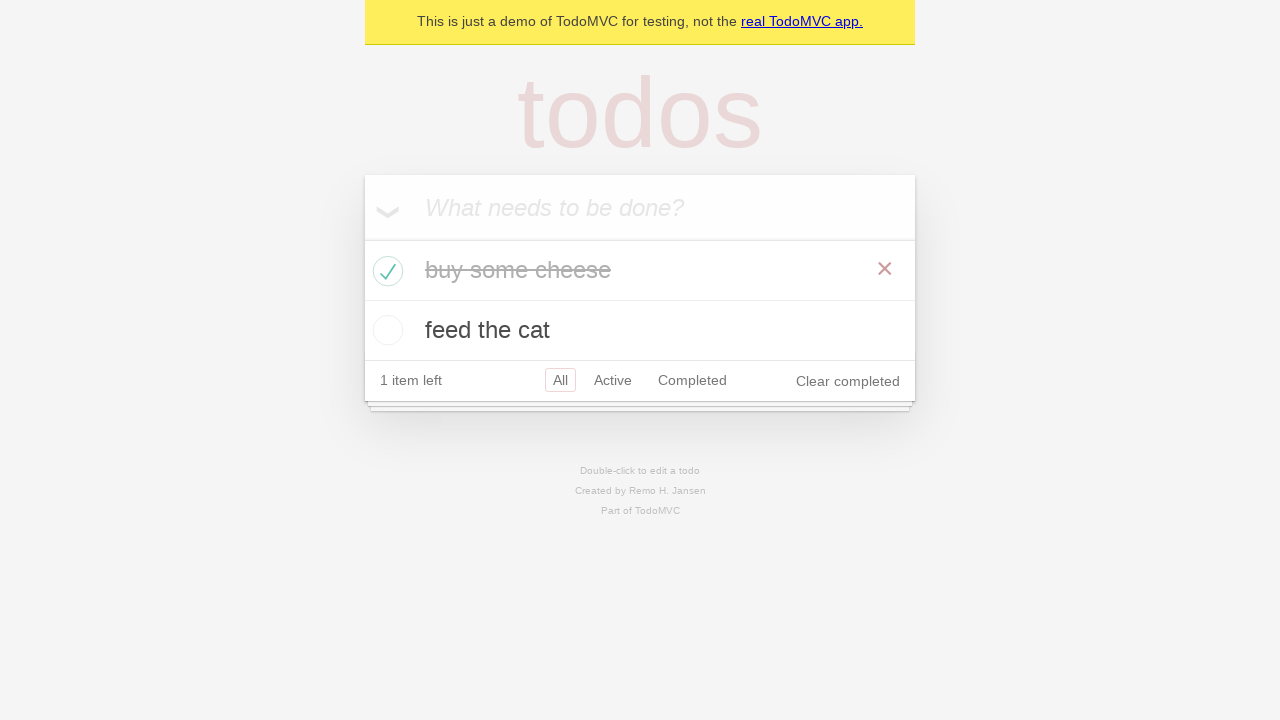

Marked second todo item as complete at (385, 330) on .todo-list li >> nth=1 >> .toggle
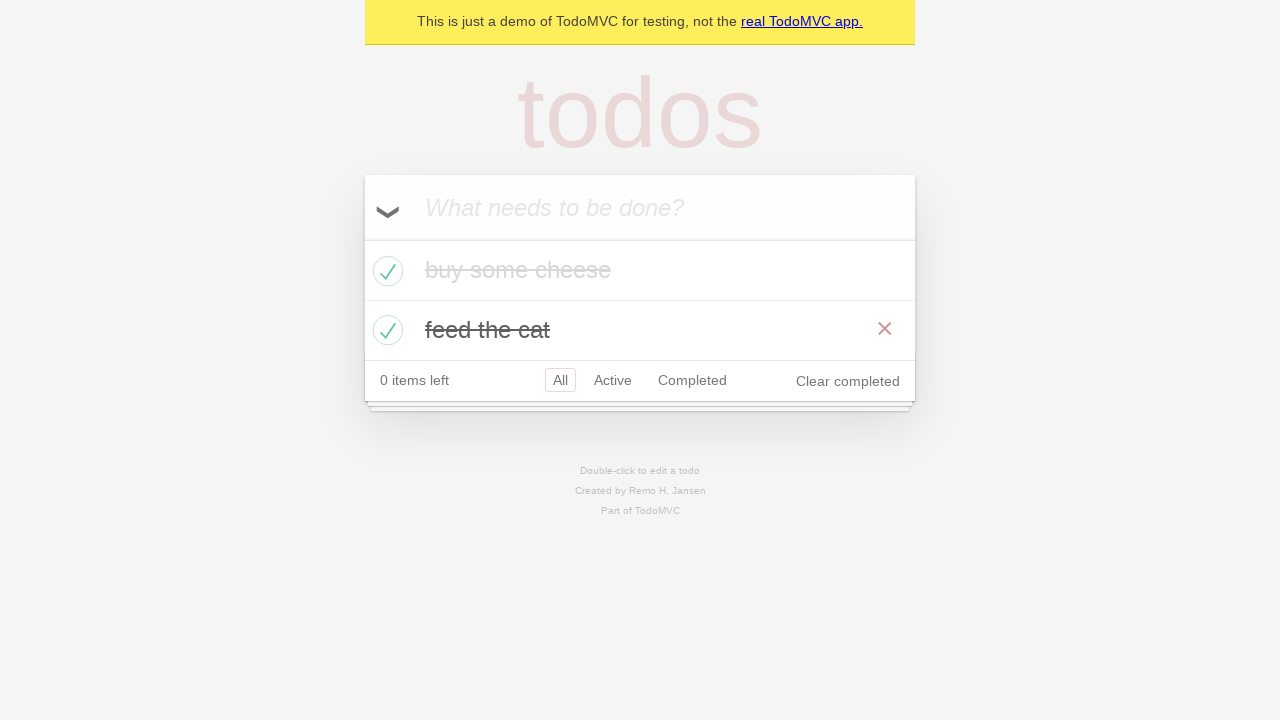

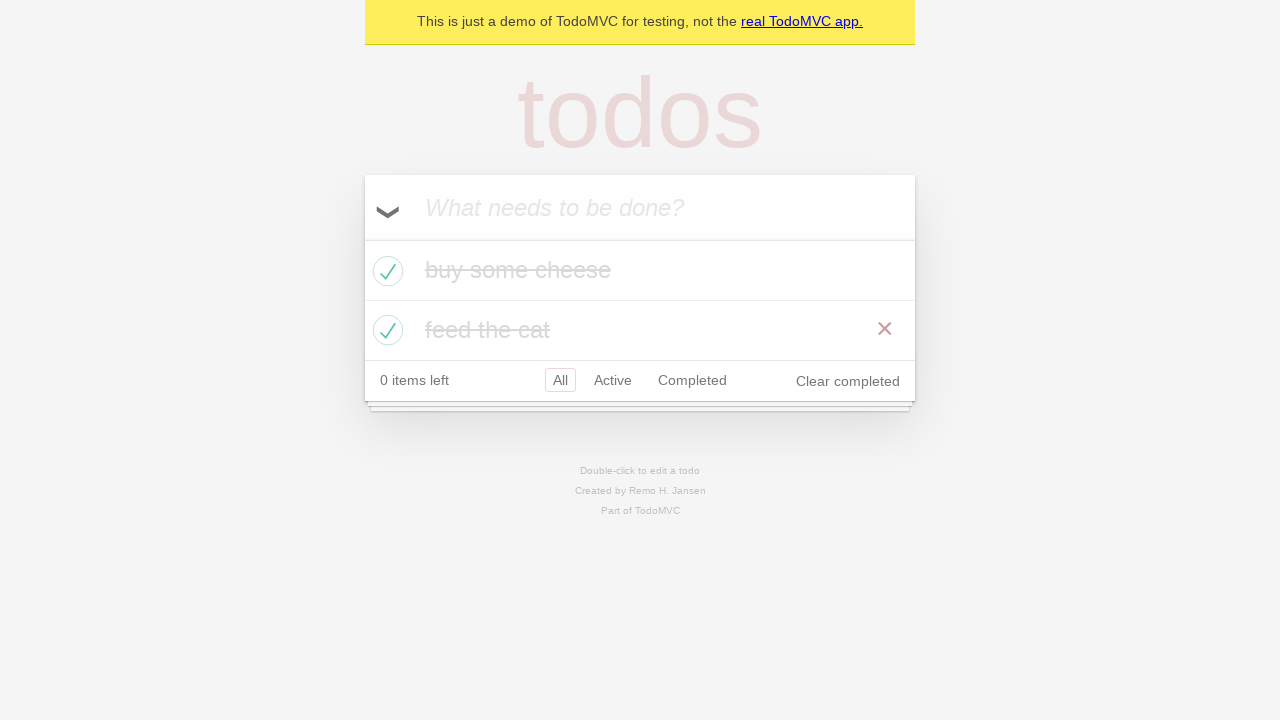